Navigates to the California Highway Patrol traffic incident page, selects a communication center from the dropdown menu, and clicks the OK button to view incidents for that region.

Starting URL: https://cad.chp.ca.gov/Traffic.aspx

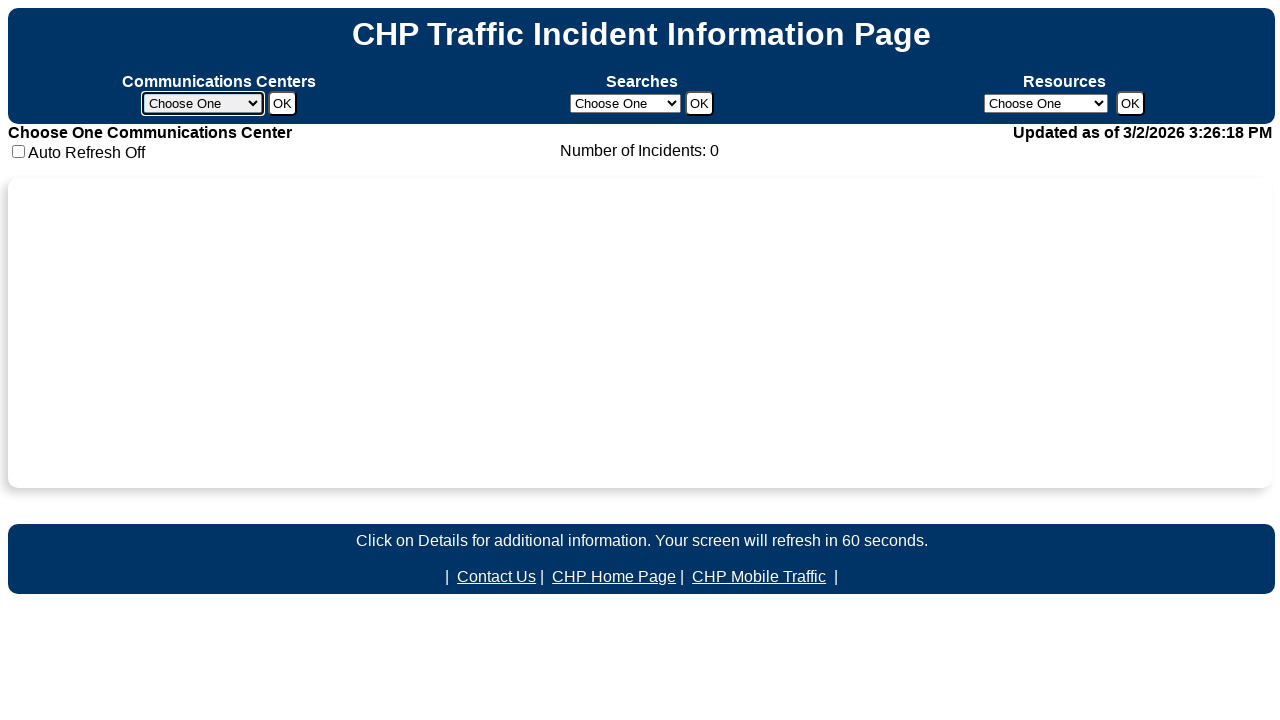

Communications Center dropdown loaded
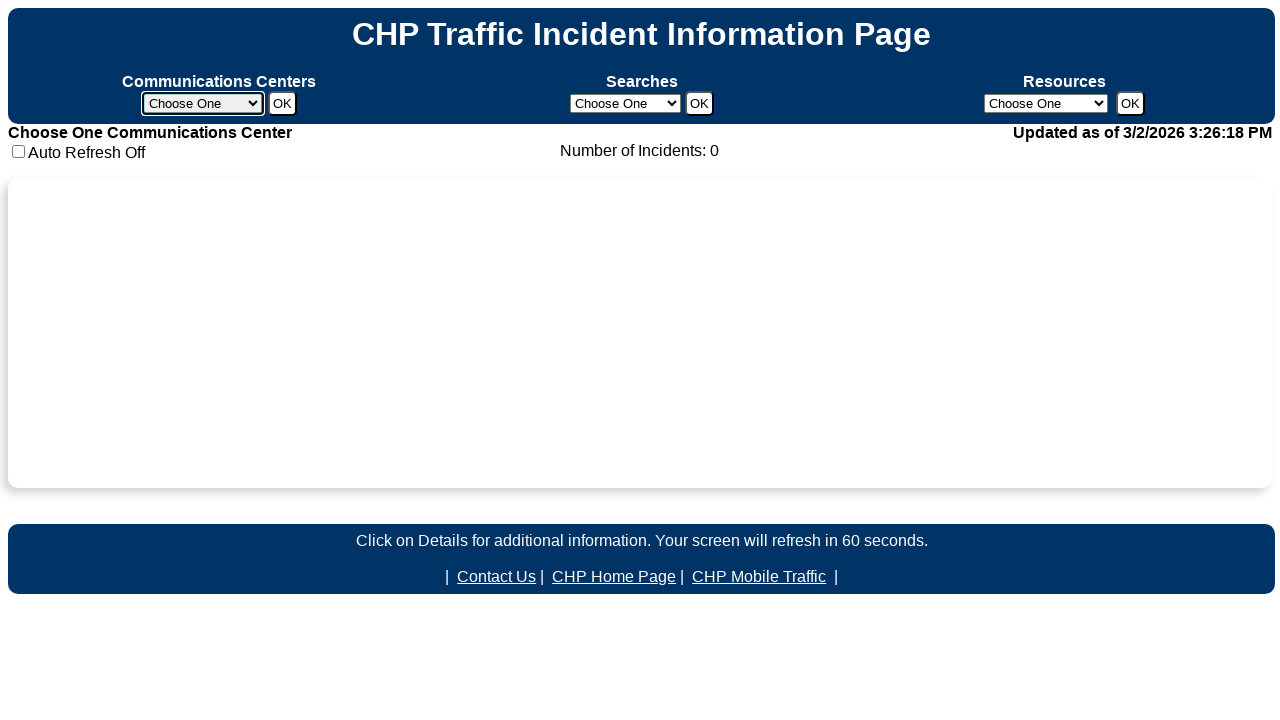

Selected Border Communication Center (BCCC) from dropdown on #ddlComCenter
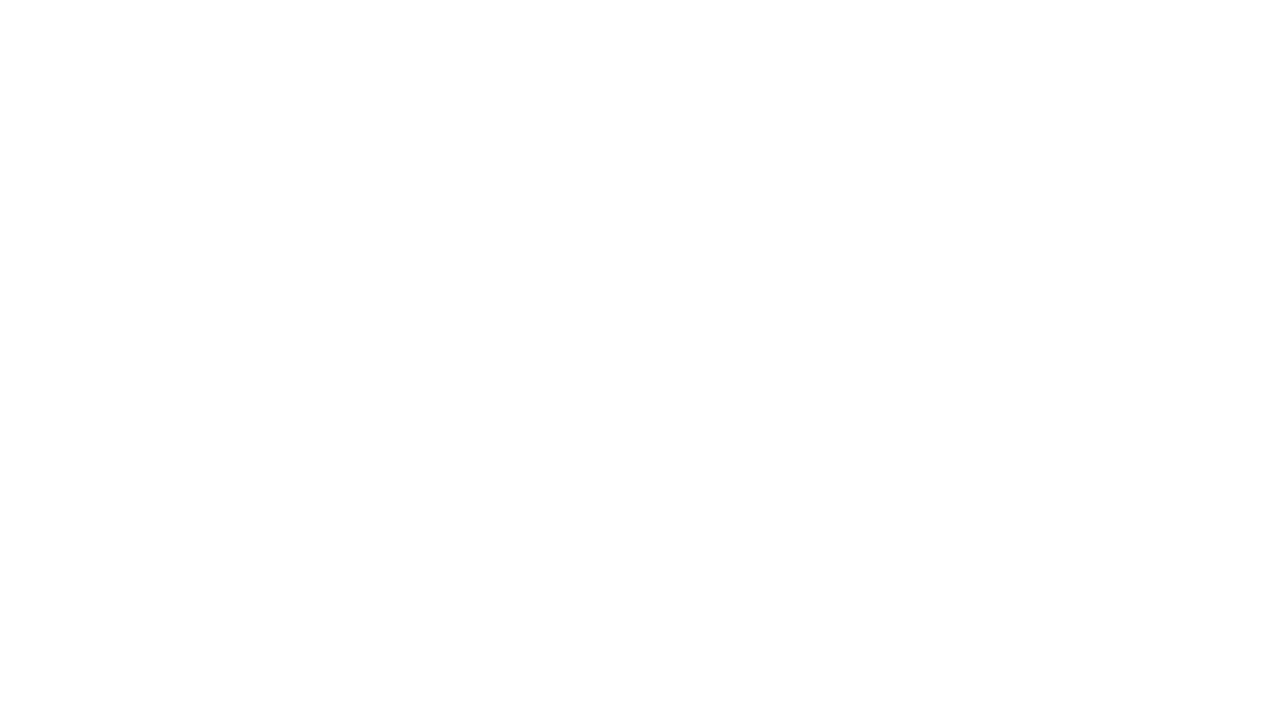

Clicked OK button to view incidents for BCCC region at (282, 104) on #btnCCGo
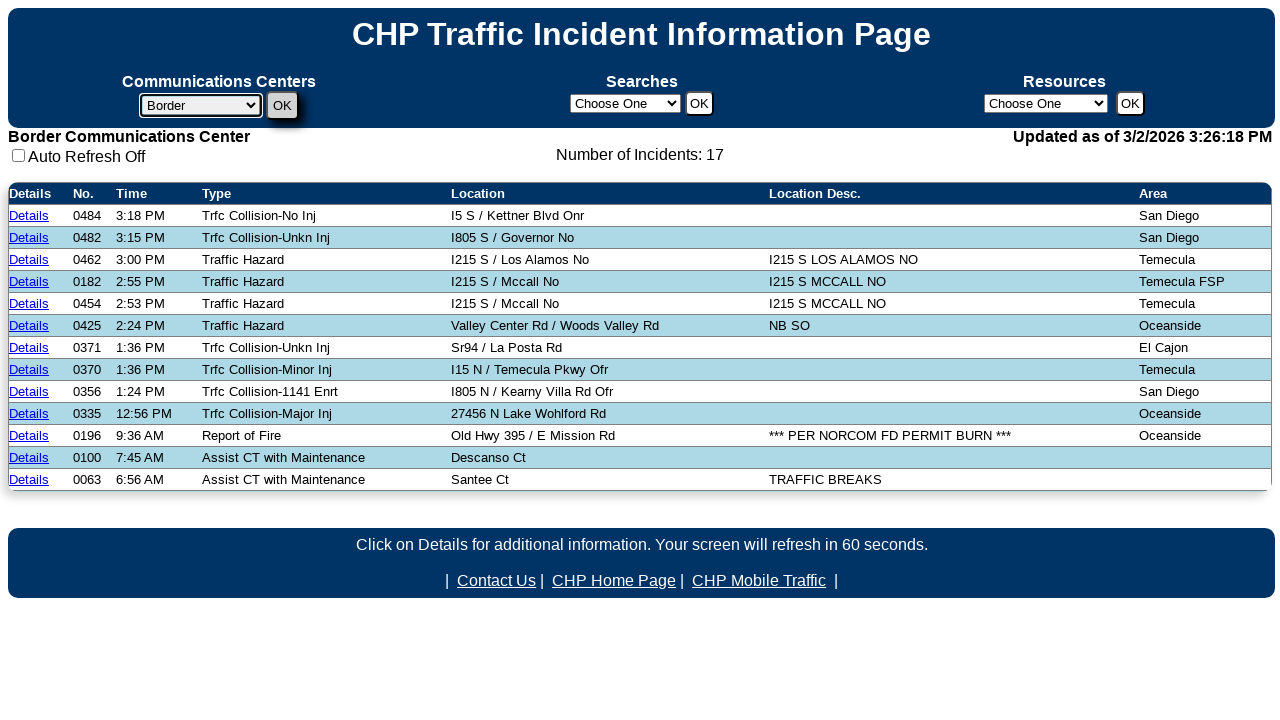

Incidents table loaded for selected communication center
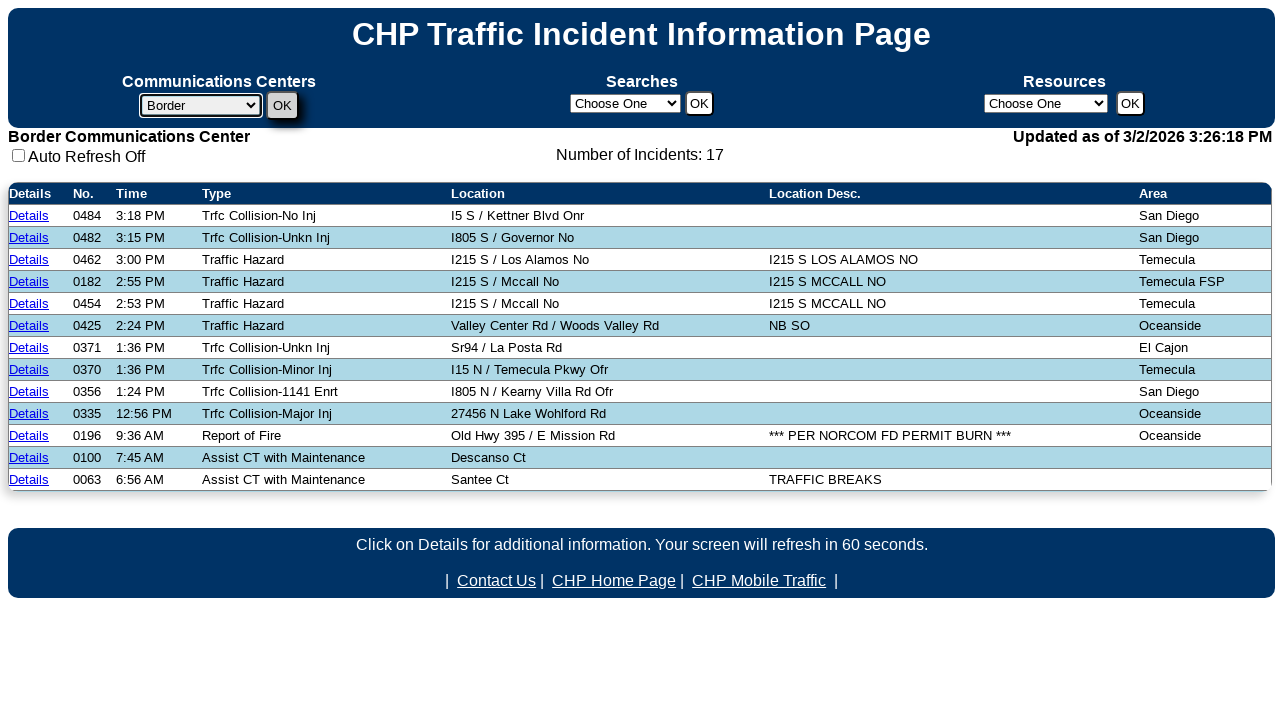

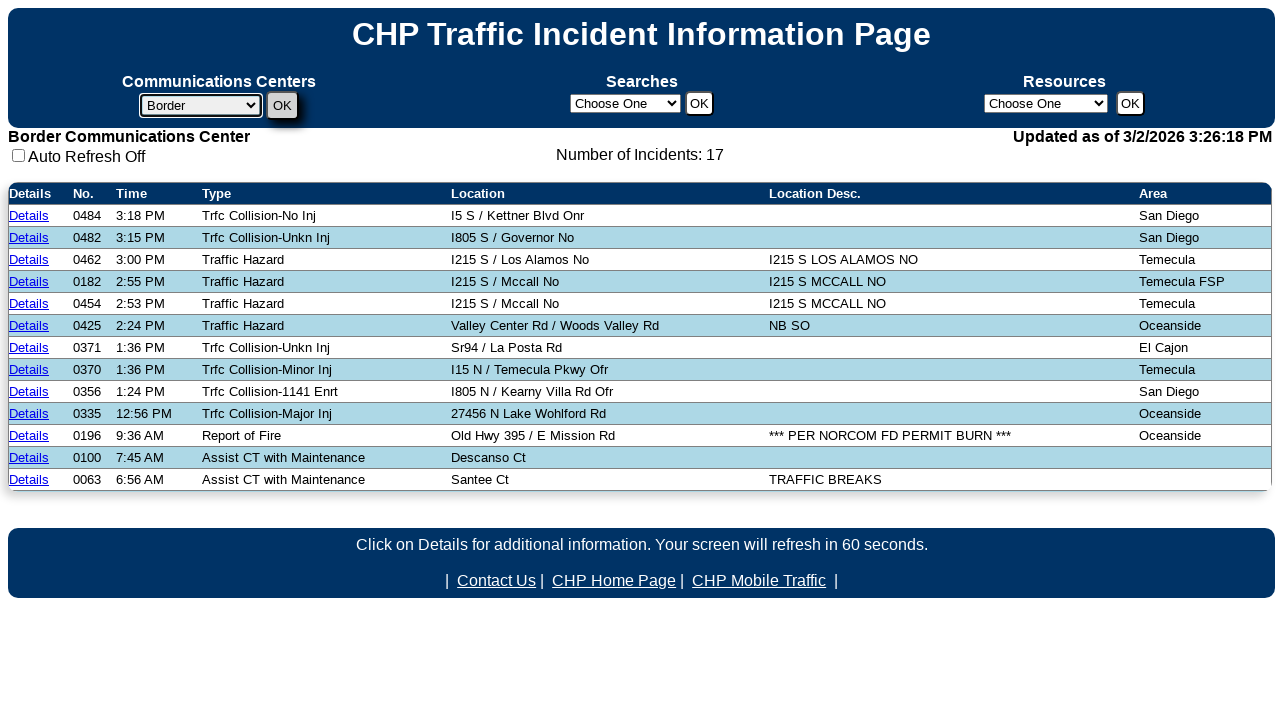